Tests a registration form with dynamic attributes by filling in username, password, confirm password, and email fields, then submitting the form and verifying the success message

Starting URL: https://v1.training-support.net/selenium/dynamic-attributes

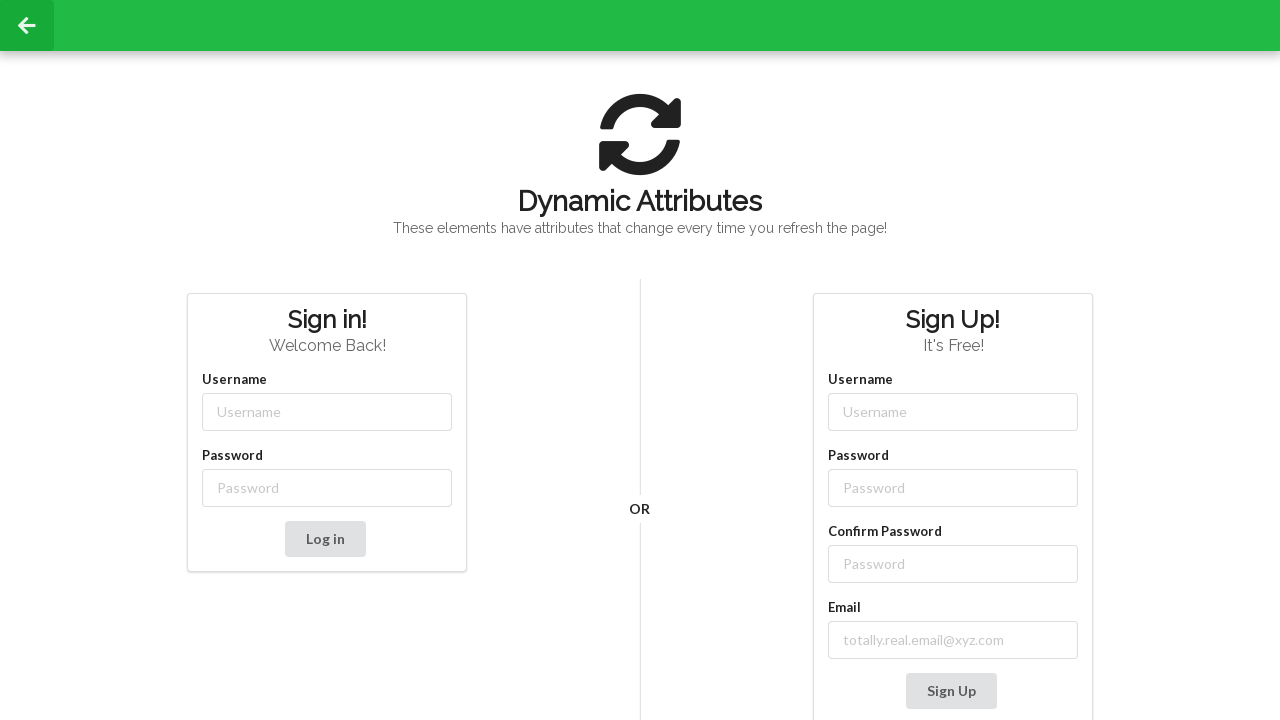

Filled username field with 'DurgaK' on input[class*='-username']
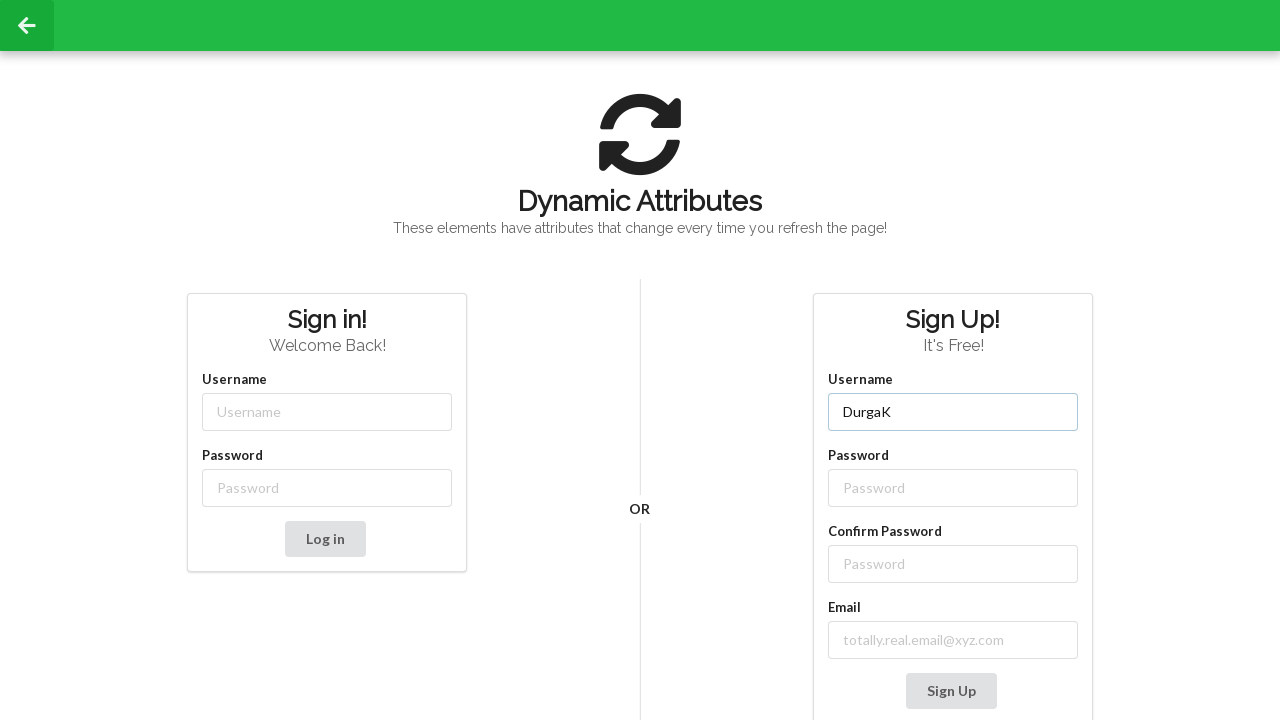

Filled password field with 'password' on input[class*='-password']
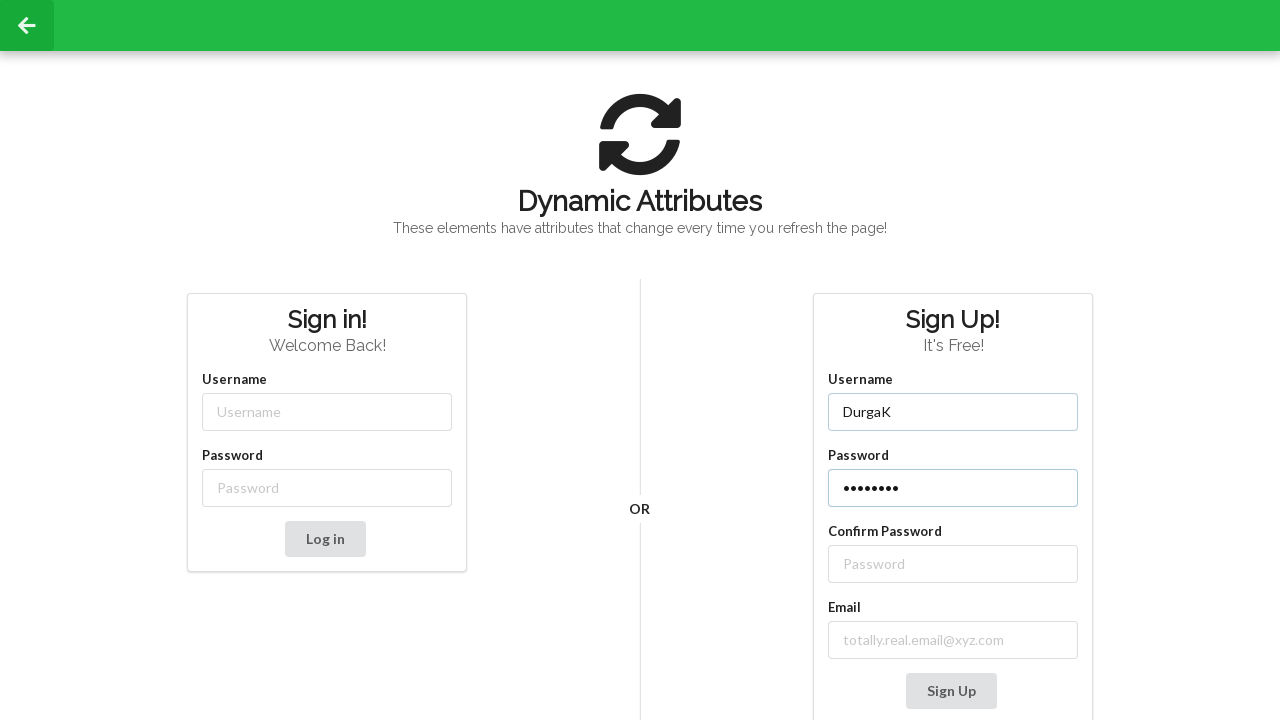

Filled confirm password field with 'password' on //label[text() = 'Confirm Password']/following-sibling::input
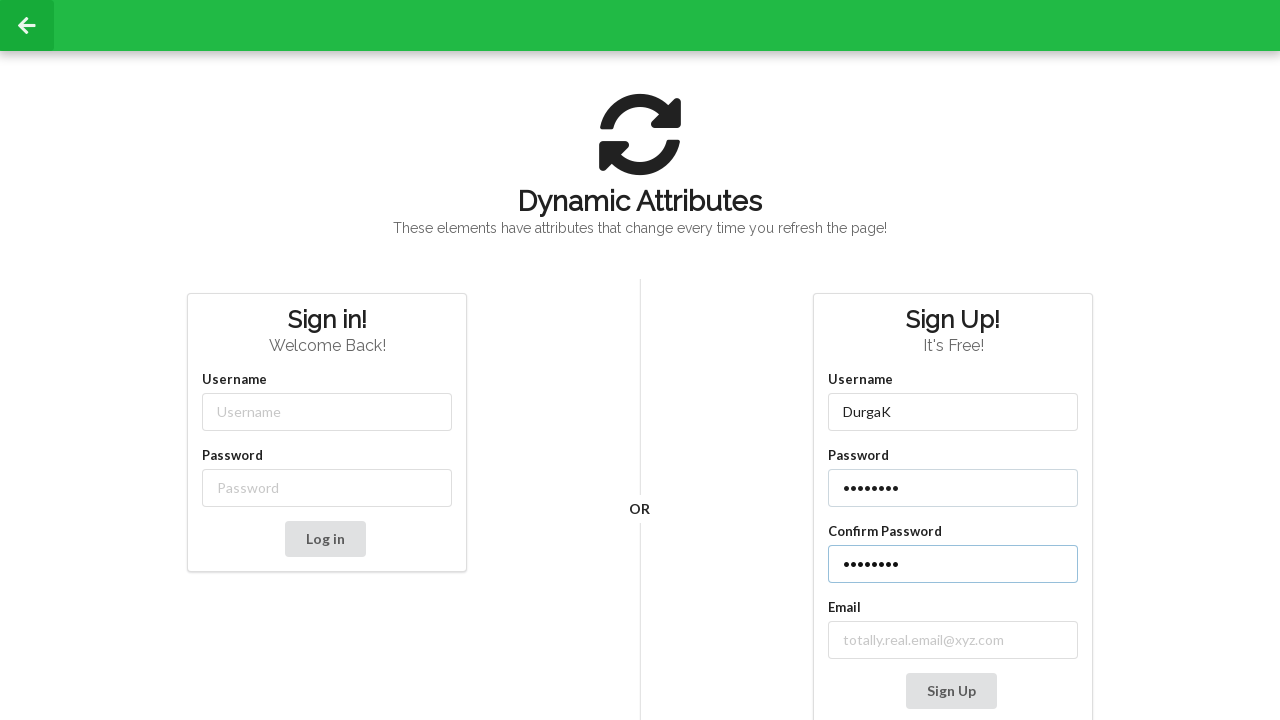

Filled email field with 'dk@gmail.com' on input[class*='email-']
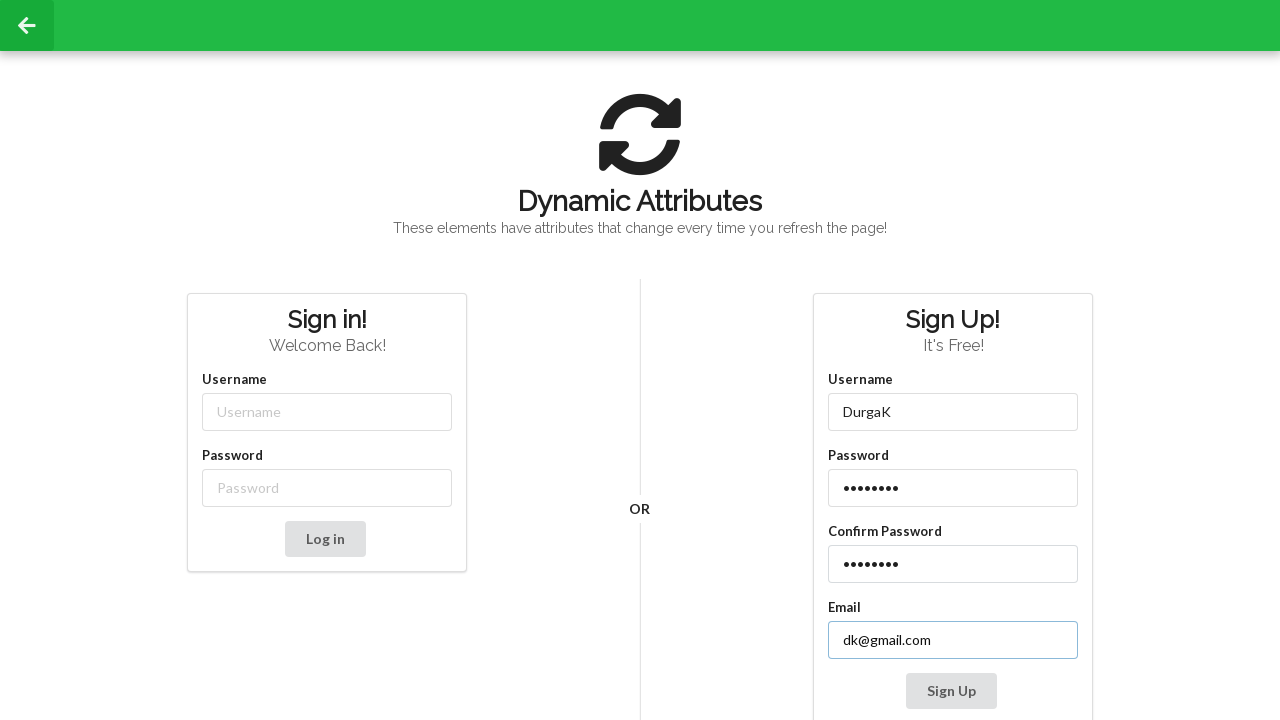

Clicked submit button to register at (951, 691) on xpath=//div[2]/div/div[3]/div/div/button
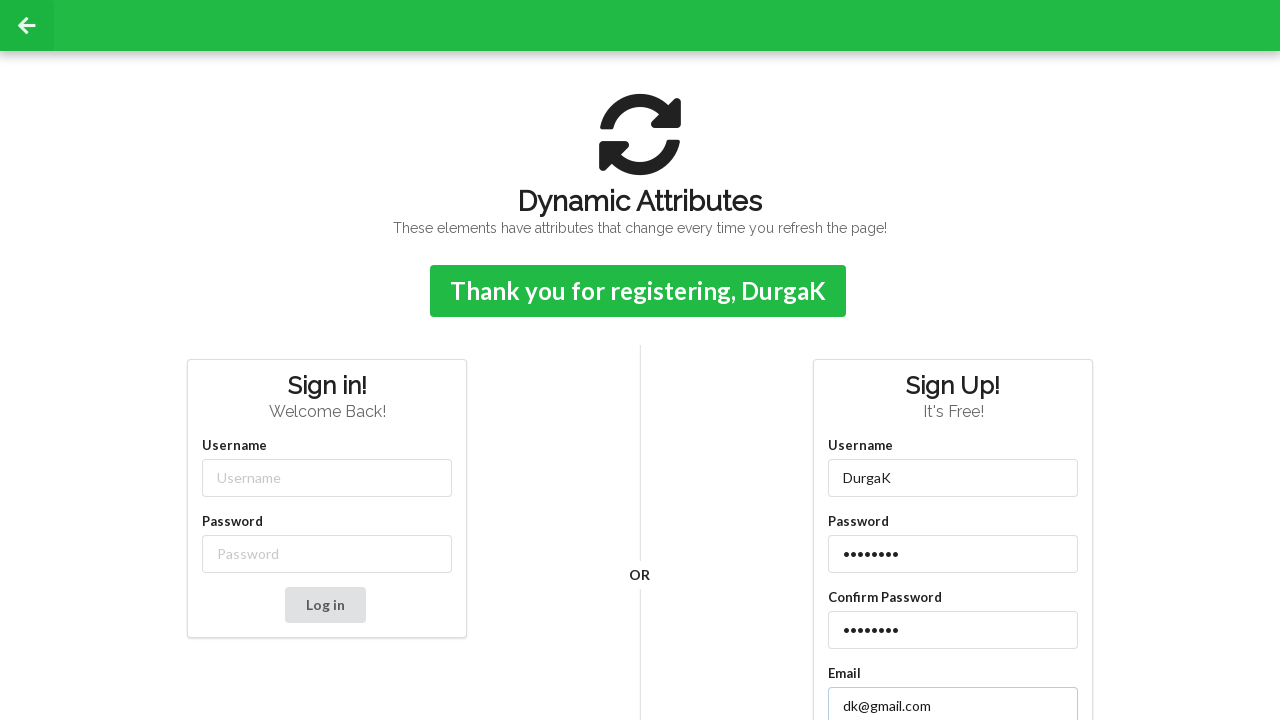

Success message appeared confirming form submission
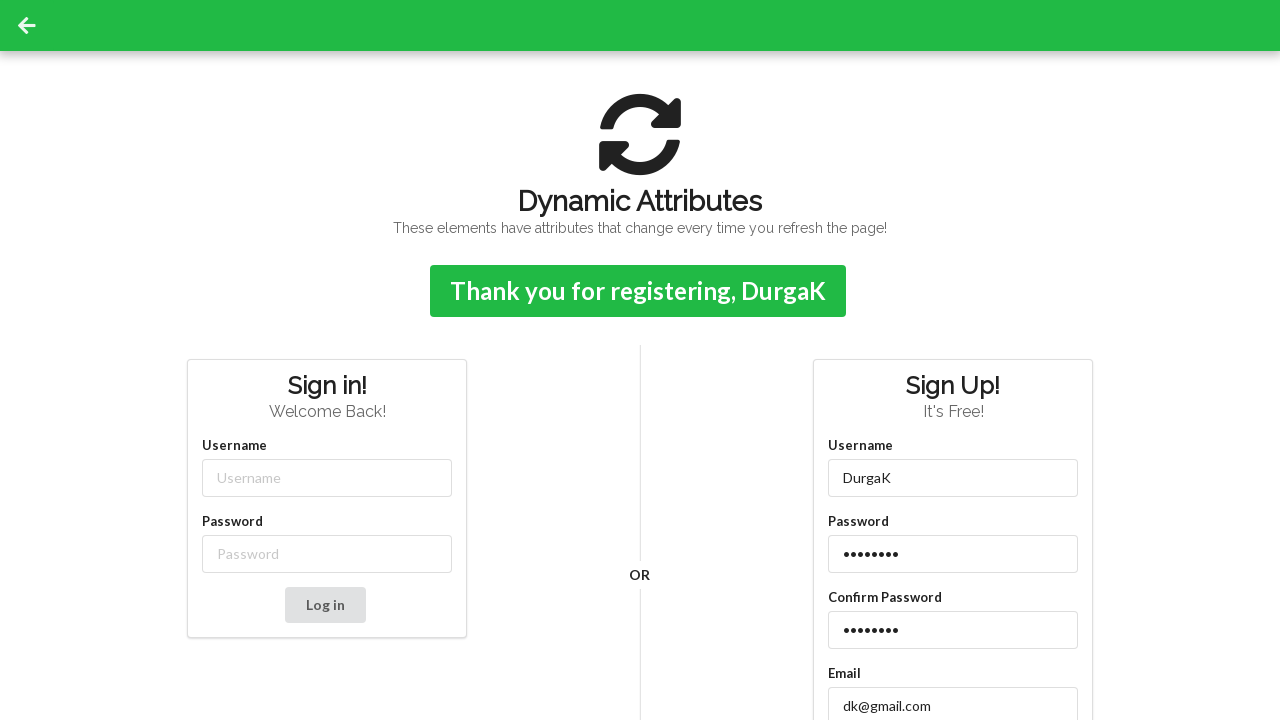

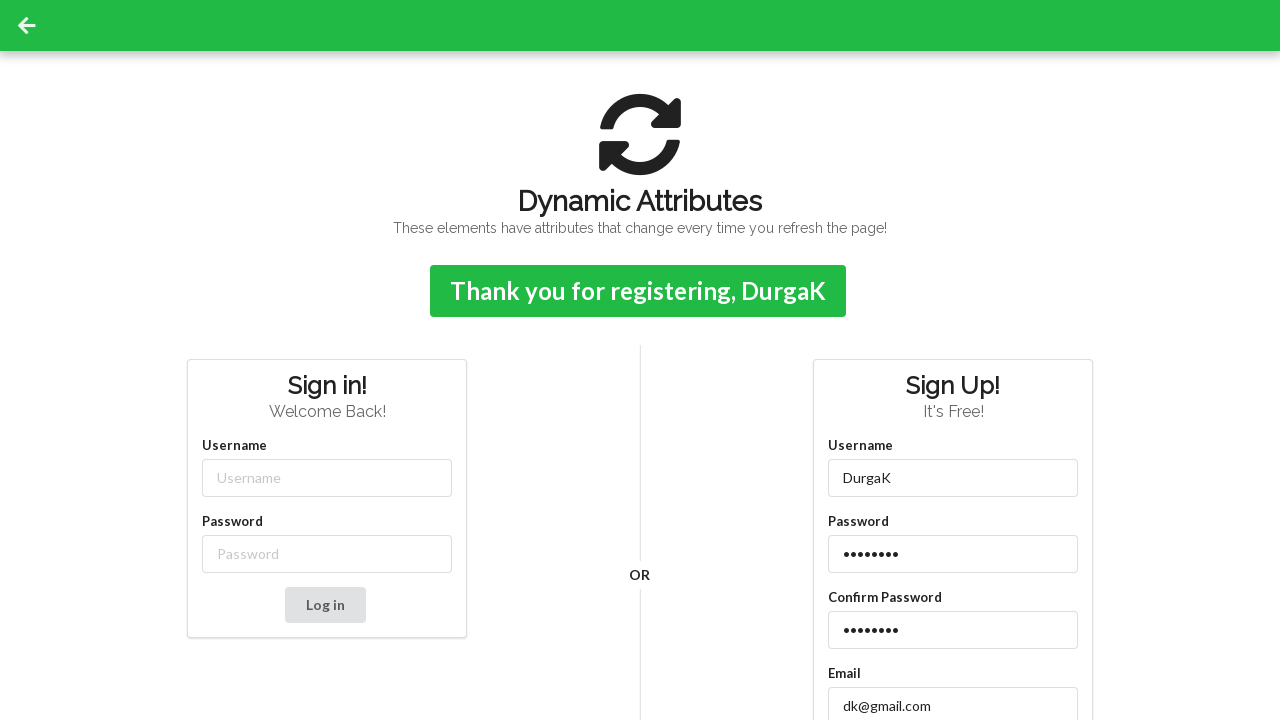